Tests dropdown functionality on a flight booking practice page by selecting currency options using different methods (value, index, visible text), incrementing passenger count, and selecting origin/destination cities from dynamic dropdowns.

Starting URL: https://rahulshettyacademy.com/dropdownsPractise/

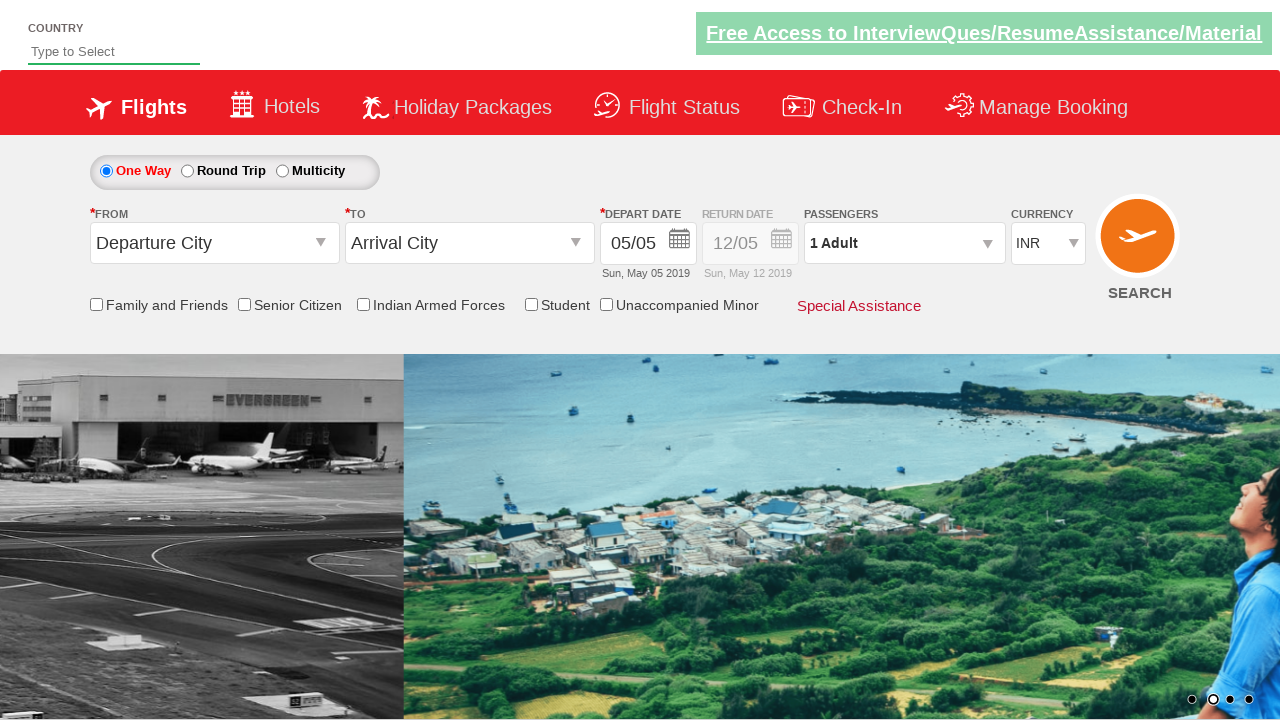

Selected AED currency by value on #ctl00_mainContent_DropDownListCurrency
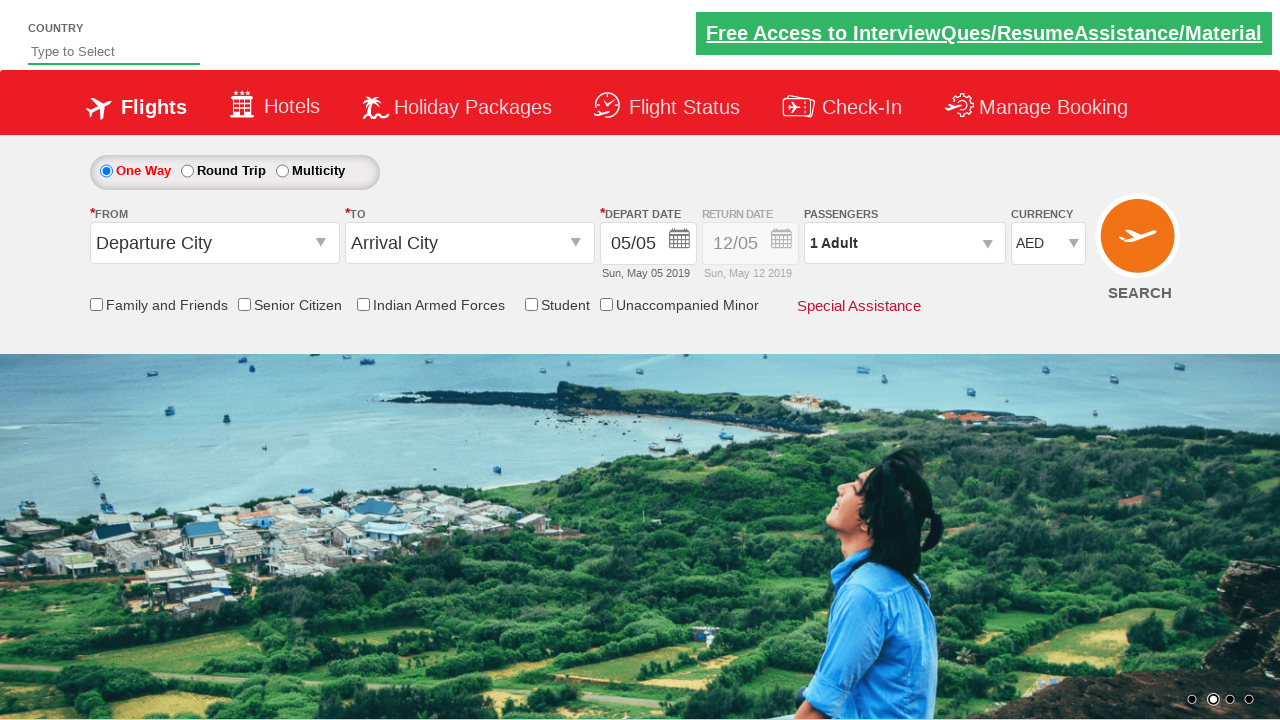

Selected currency at index 1 on #ctl00_mainContent_DropDownListCurrency
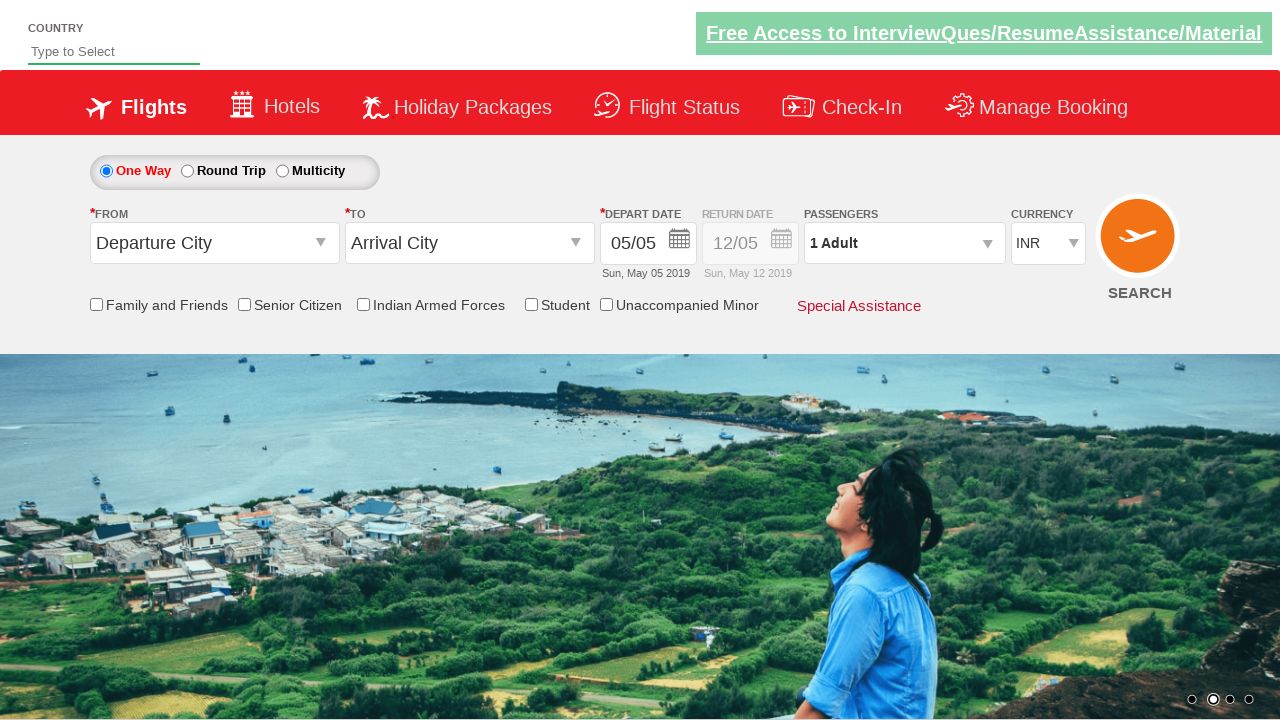

Selected USD currency by visible text on #ctl00_mainContent_DropDownListCurrency
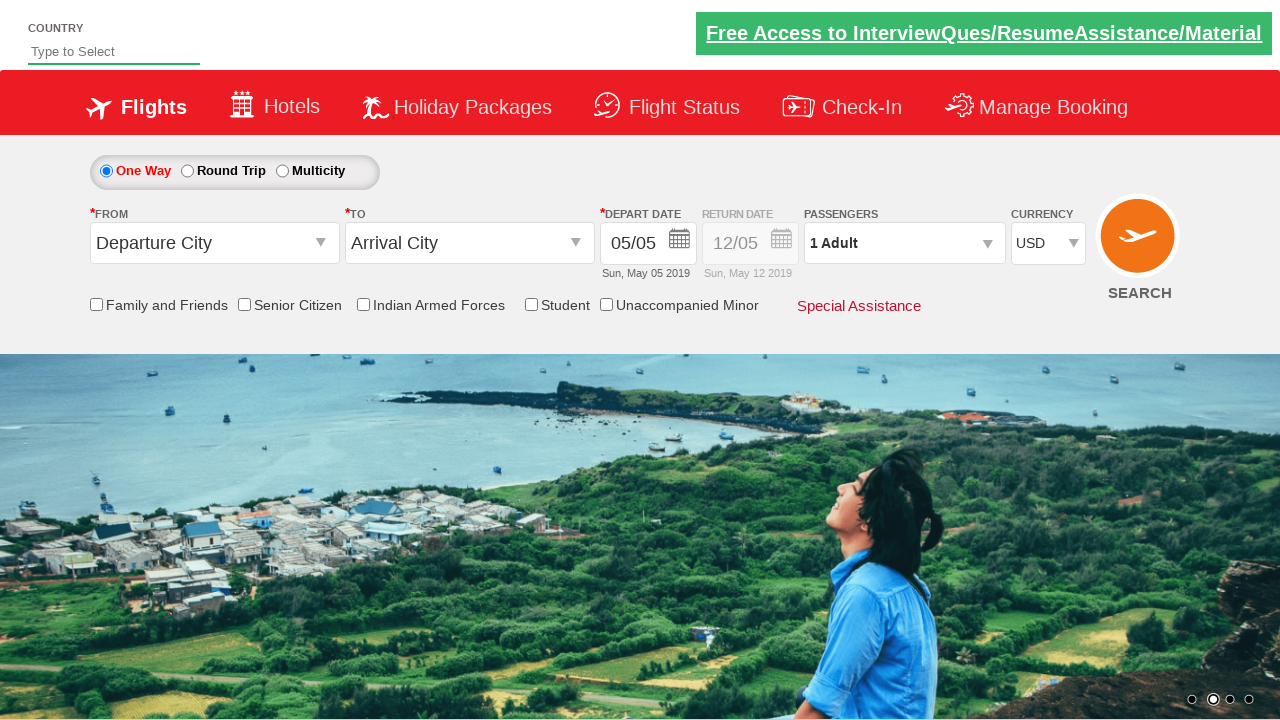

Clicked on passenger info dropdown at (904, 243) on #divpaxinfo
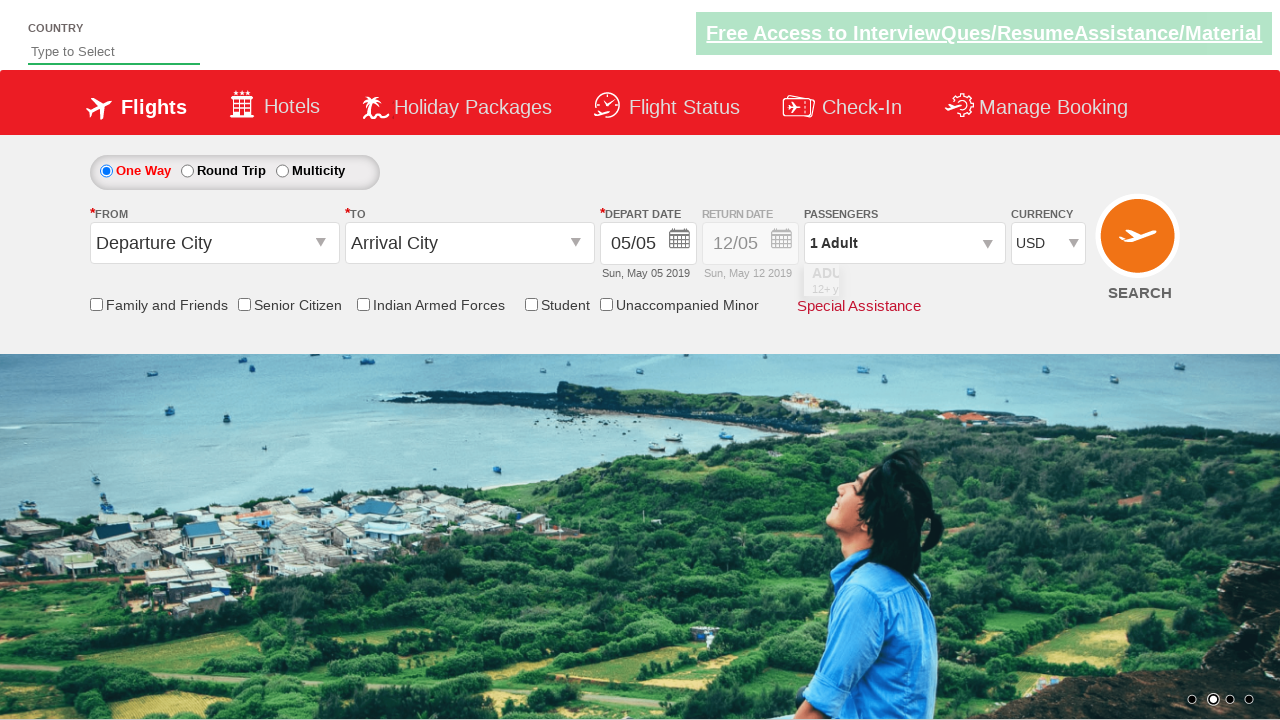

Waited for passenger dropdown to load
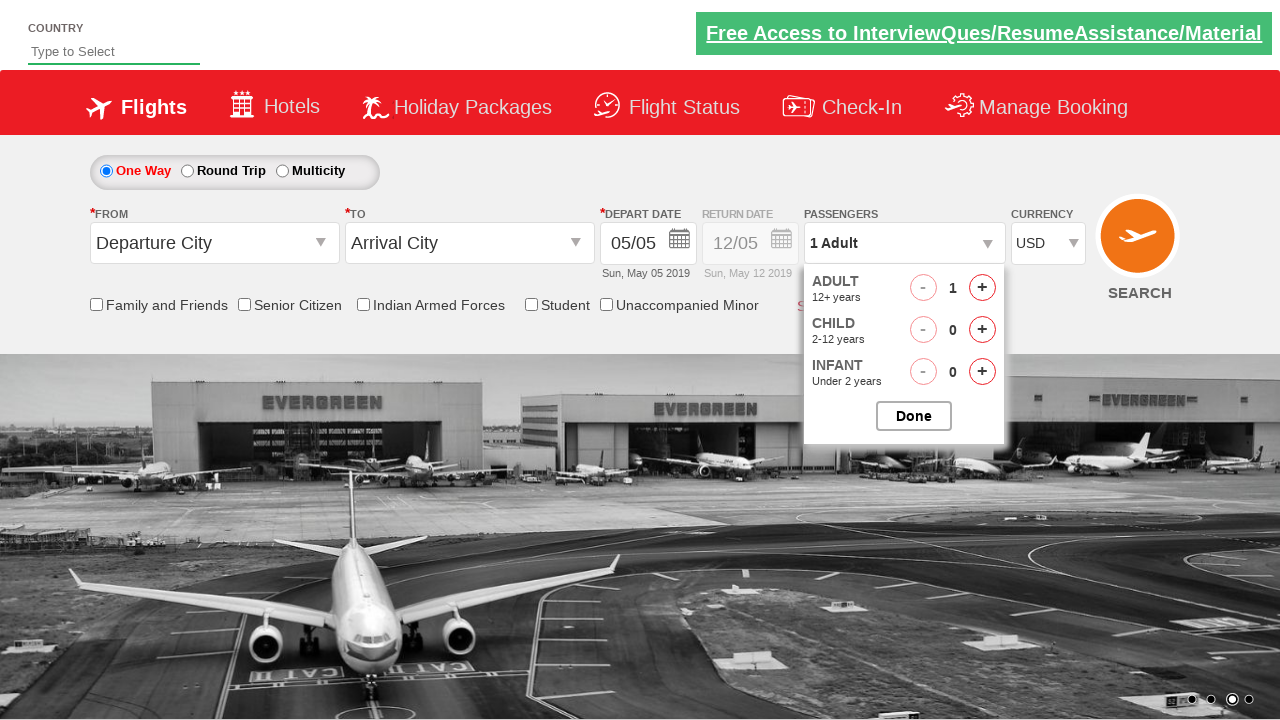

Incremented adult passenger count (iteration 1/8) at (982, 288) on #hrefIncAdt
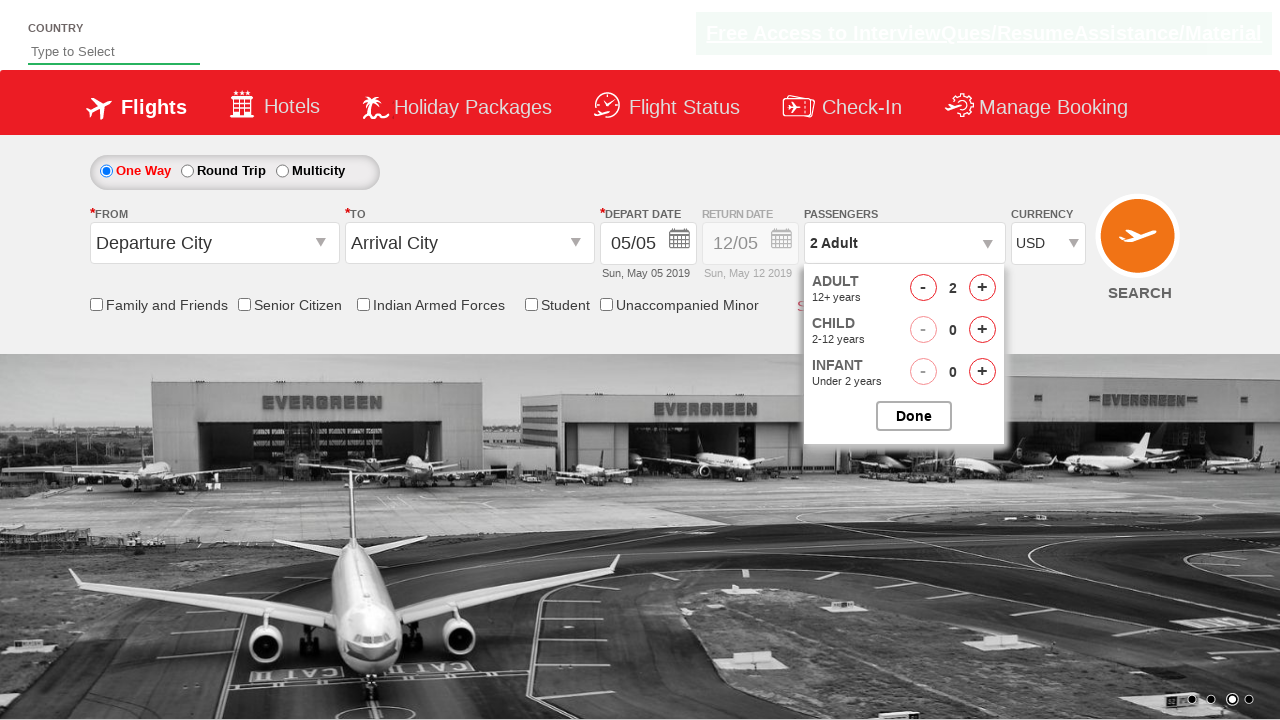

Incremented adult passenger count (iteration 2/8) at (982, 288) on #hrefIncAdt
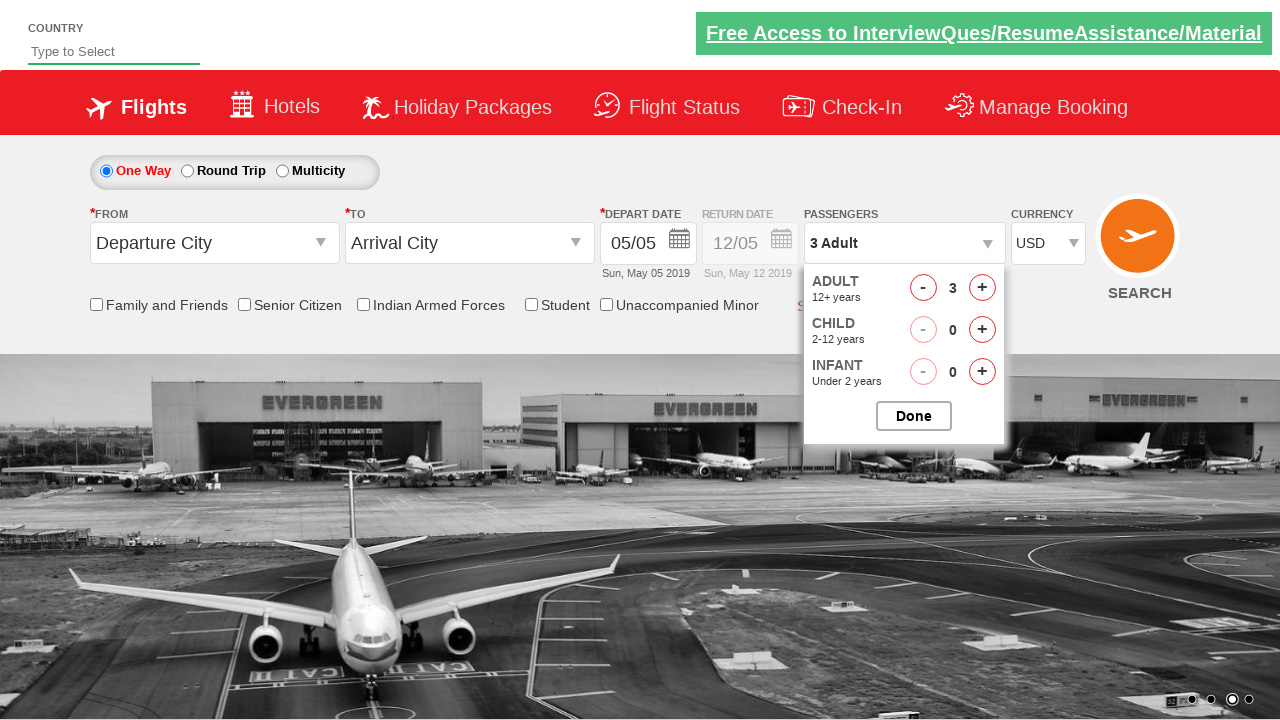

Incremented adult passenger count (iteration 3/8) at (982, 288) on #hrefIncAdt
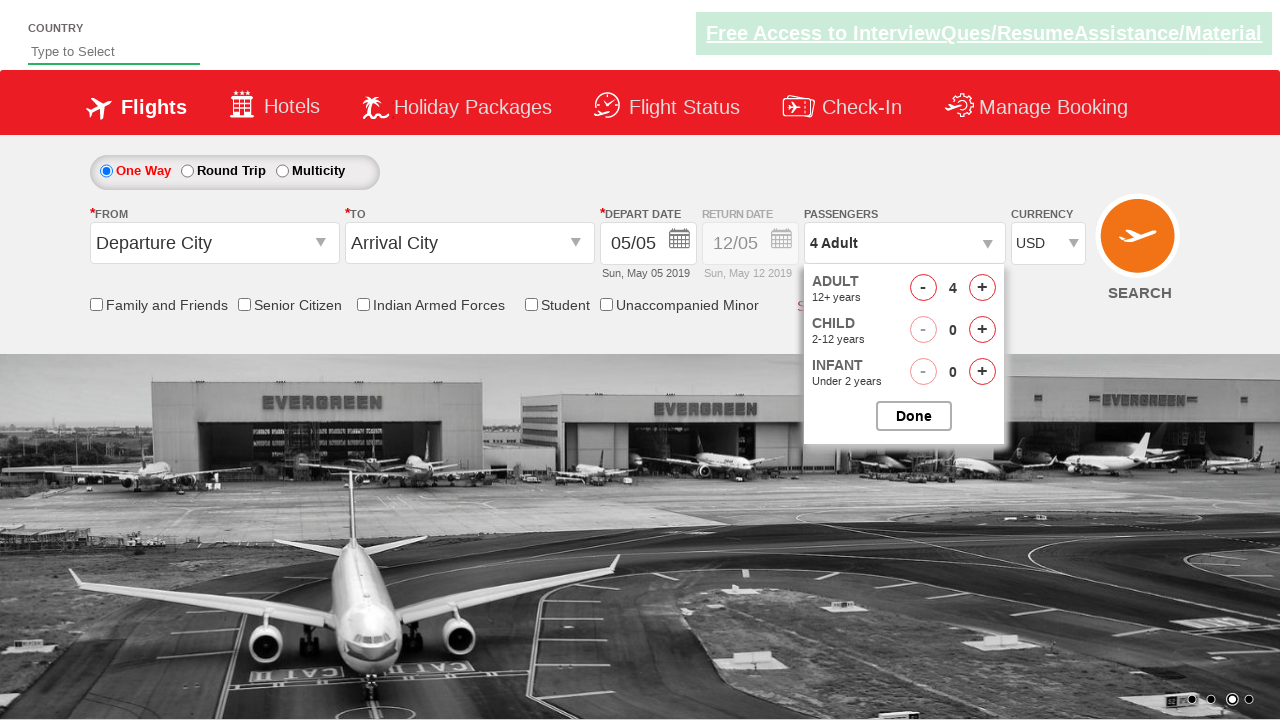

Incremented adult passenger count (iteration 4/8) at (982, 288) on #hrefIncAdt
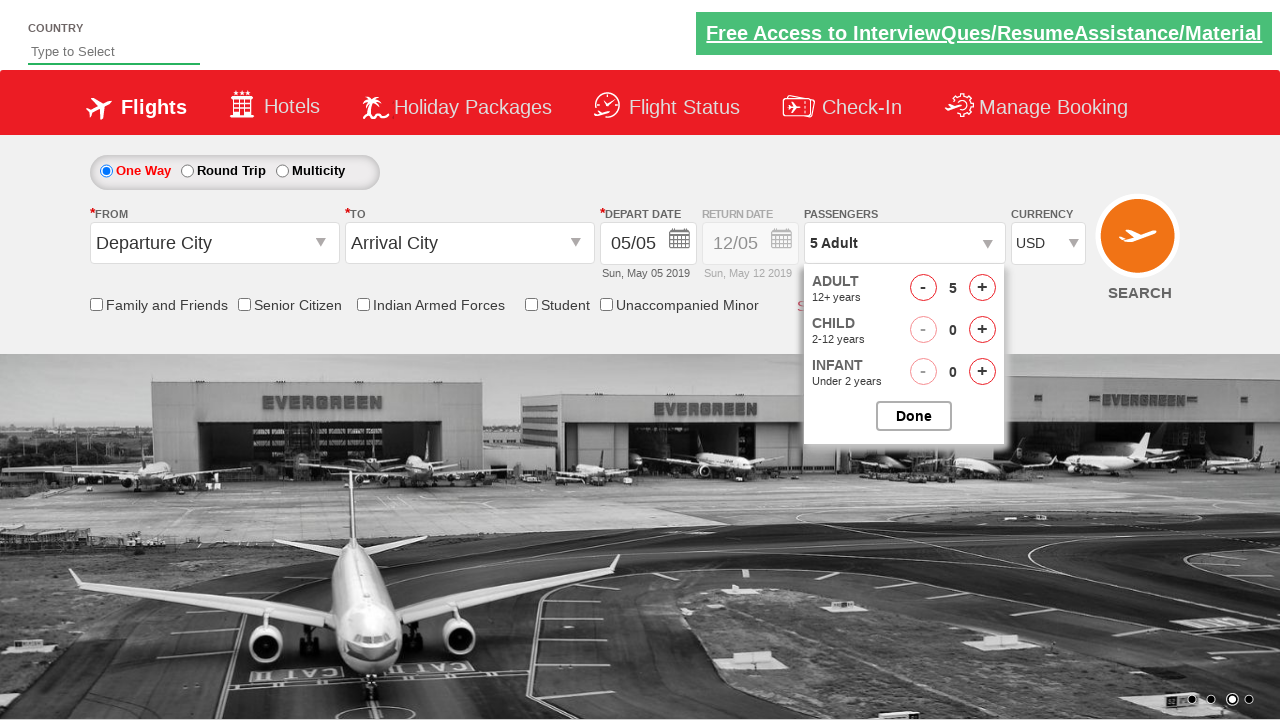

Incremented adult passenger count (iteration 5/8) at (982, 288) on #hrefIncAdt
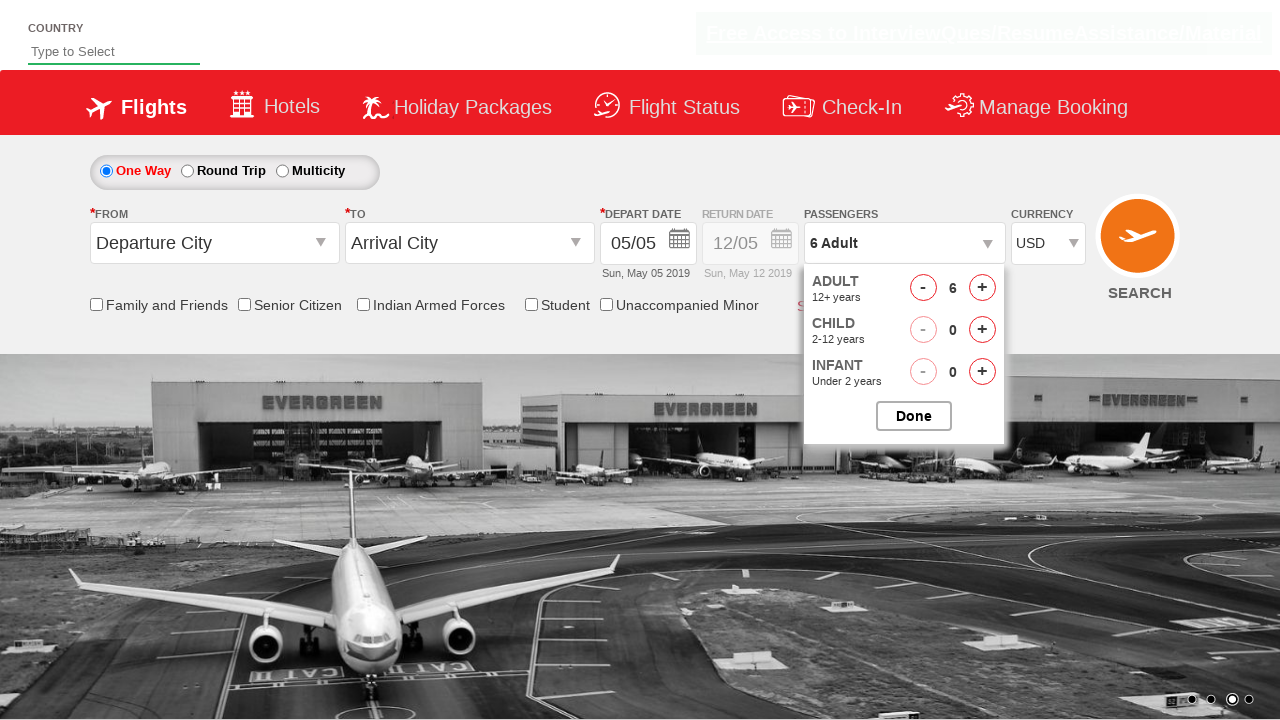

Incremented adult passenger count (iteration 6/8) at (982, 288) on #hrefIncAdt
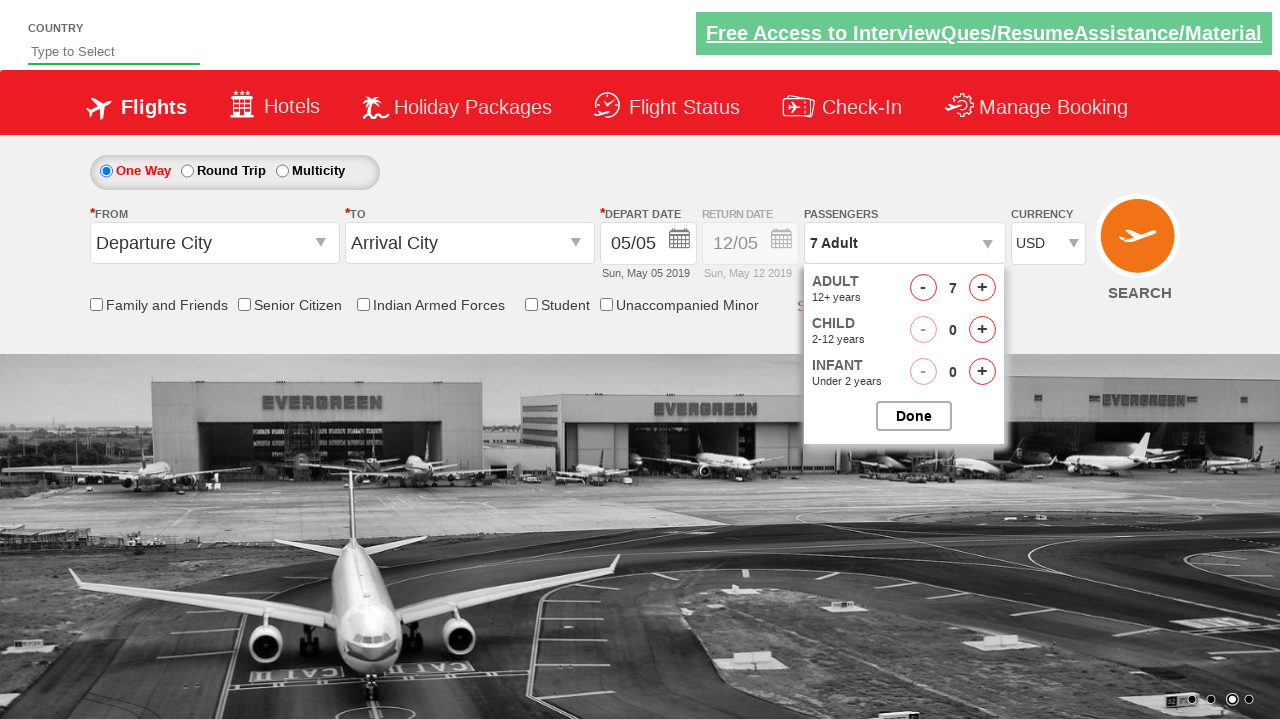

Incremented adult passenger count (iteration 7/8) at (982, 288) on #hrefIncAdt
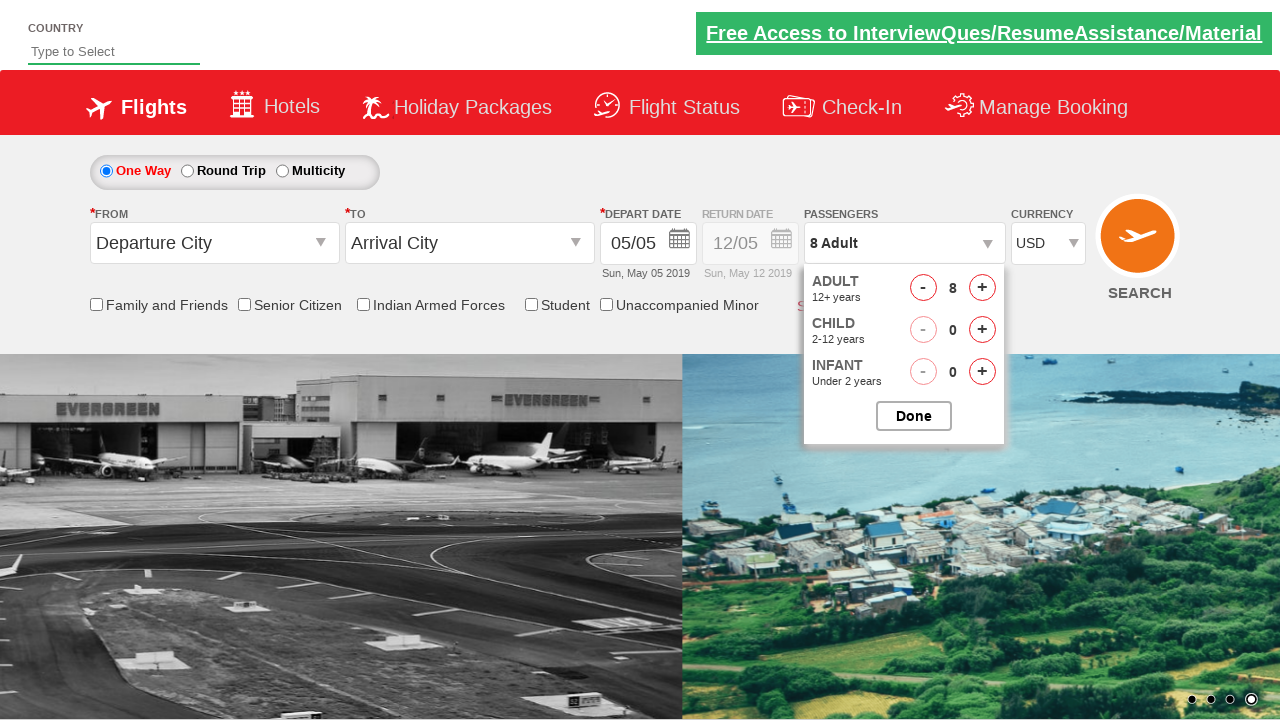

Incremented adult passenger count (iteration 8/8) at (982, 288) on #hrefIncAdt
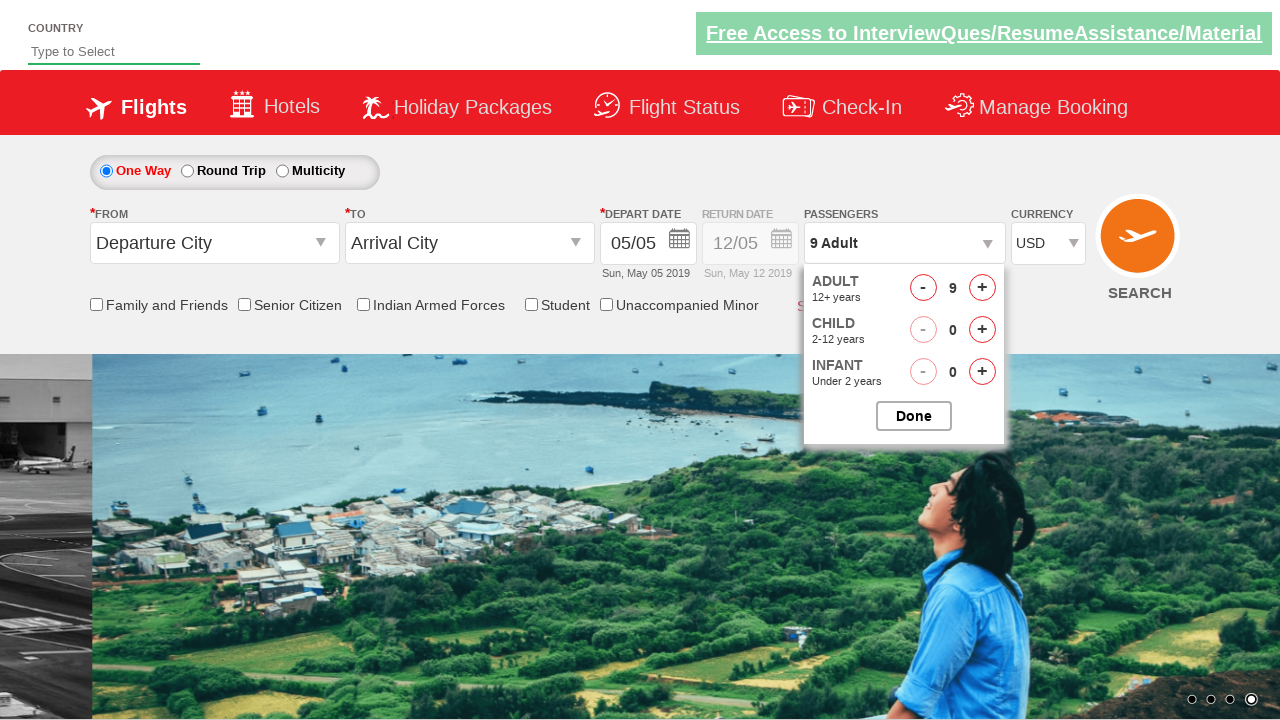

Closed passenger options dropdown at (914, 416) on #btnclosepaxoption
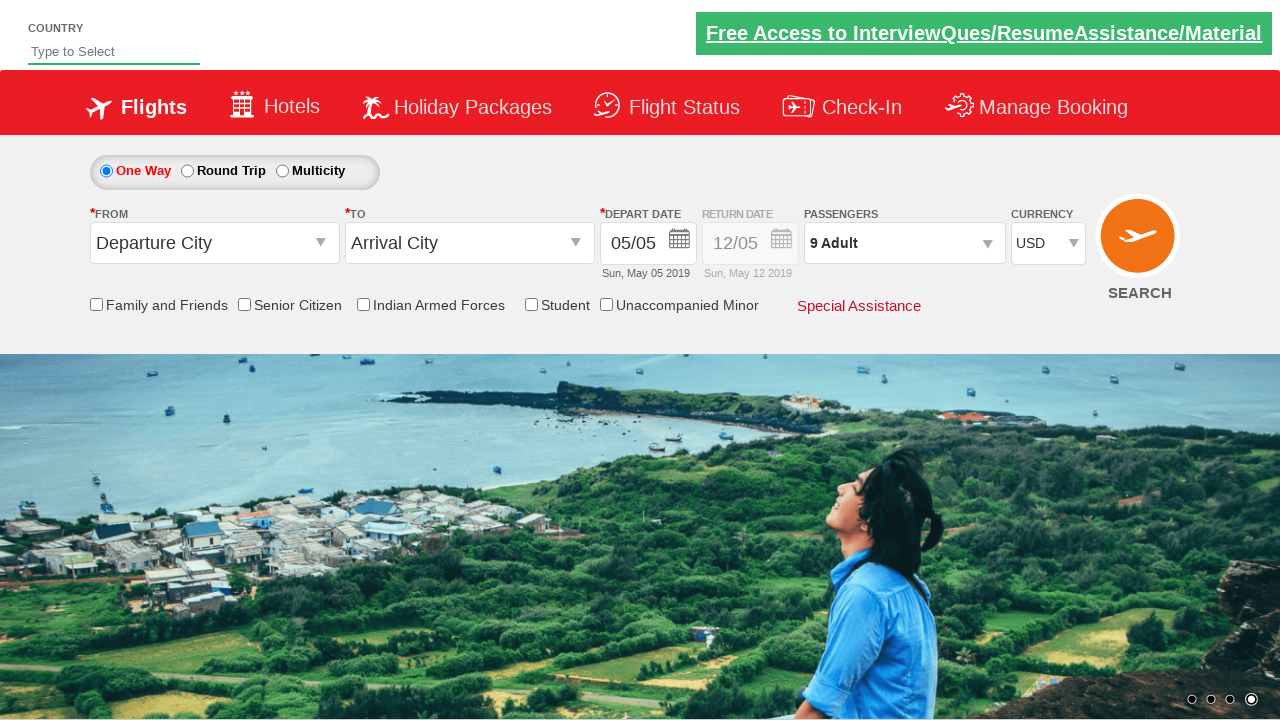

Clicked on origin station dropdown at (214, 243) on #ctl00_mainContent_ddl_originStation1_CTXT
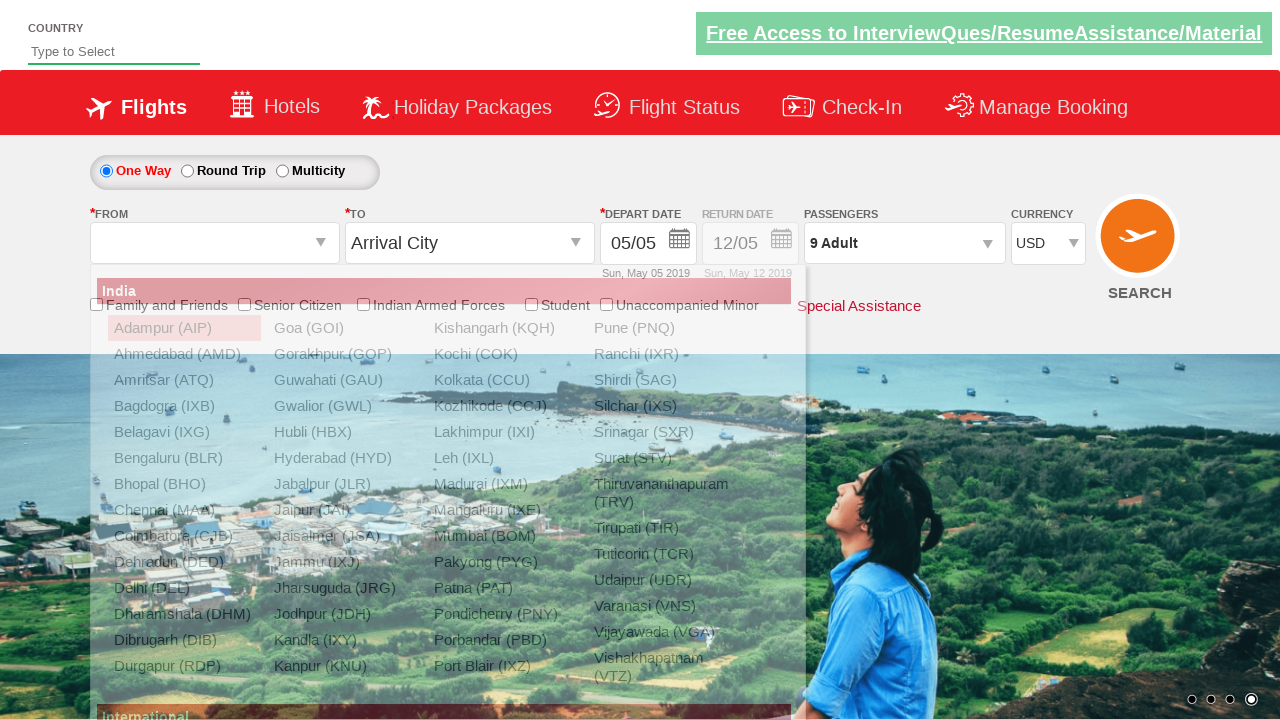

Waited for origin dropdown options to load
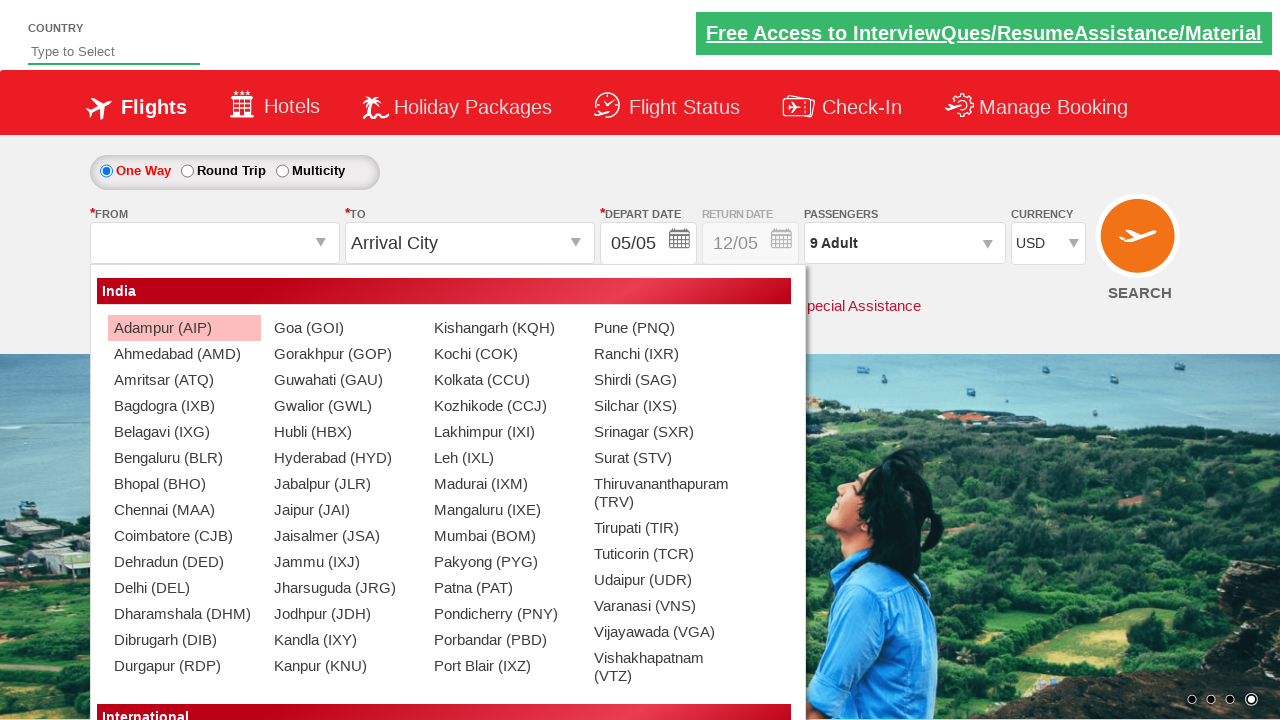

Selected Bengaluru (BLR) as origin city at (184, 458) on xpath=//a[@text='Bengaluru (BLR)']
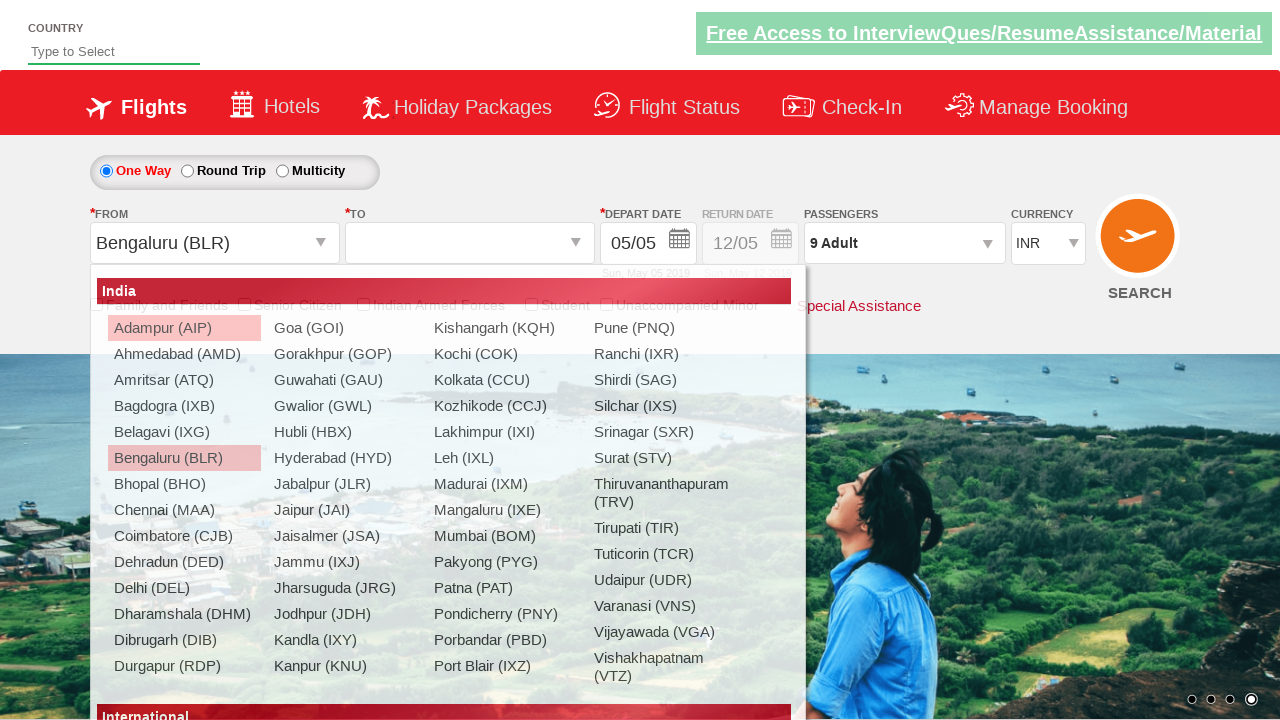

Waited for destination dropdown to become available
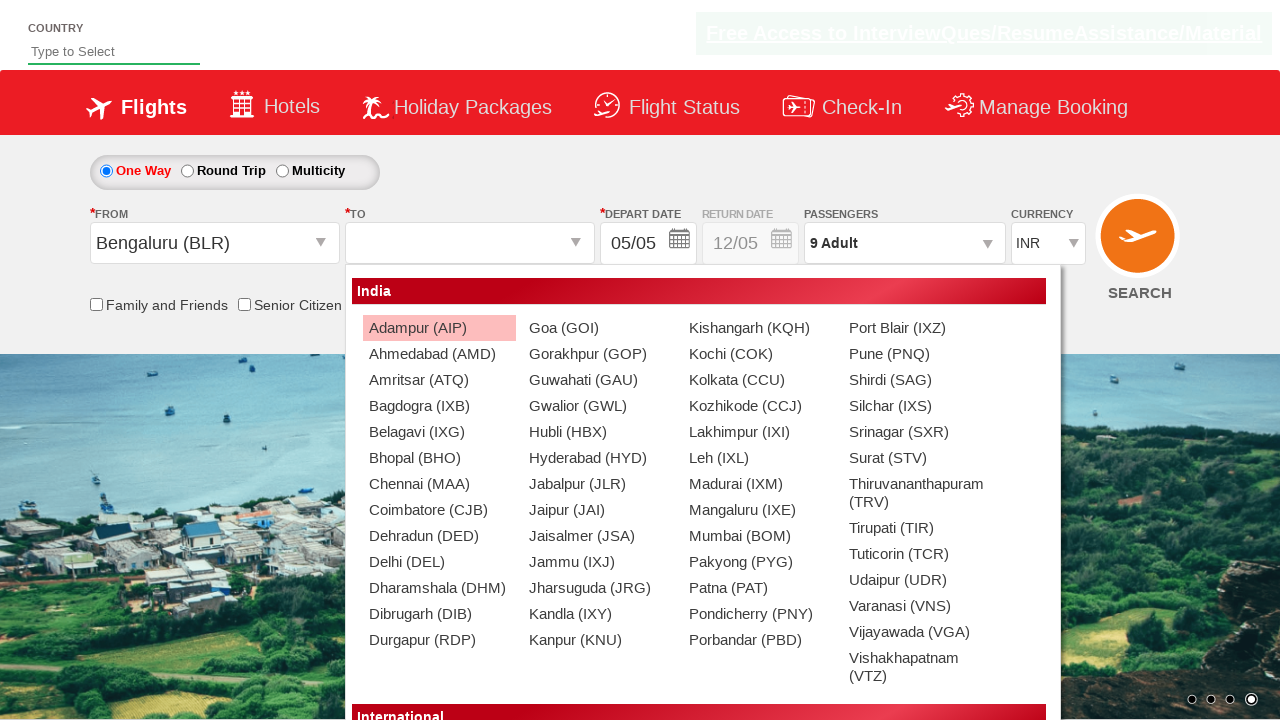

Selected destination city from dynamic dropdown at (432, 484) on xpath=//*[@id='marketCityPair_1']/div/div[2] //*[@id='dropdownGroup1']/div/ul[1]
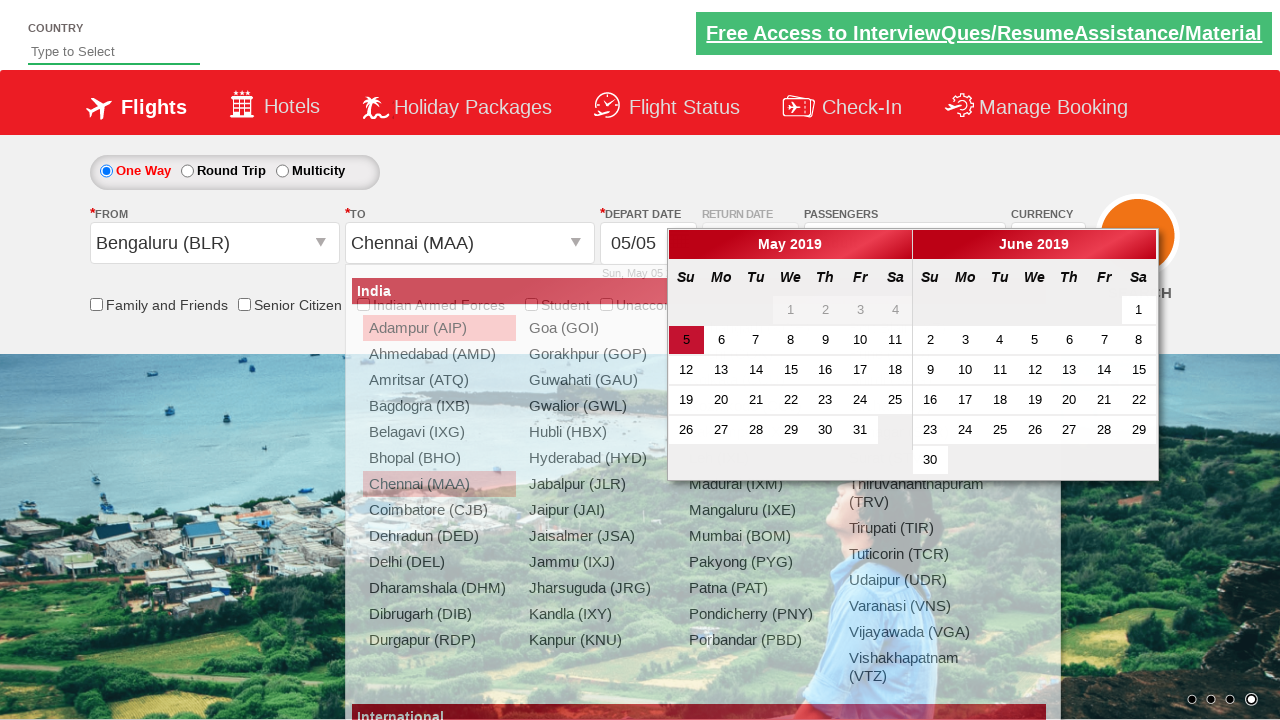

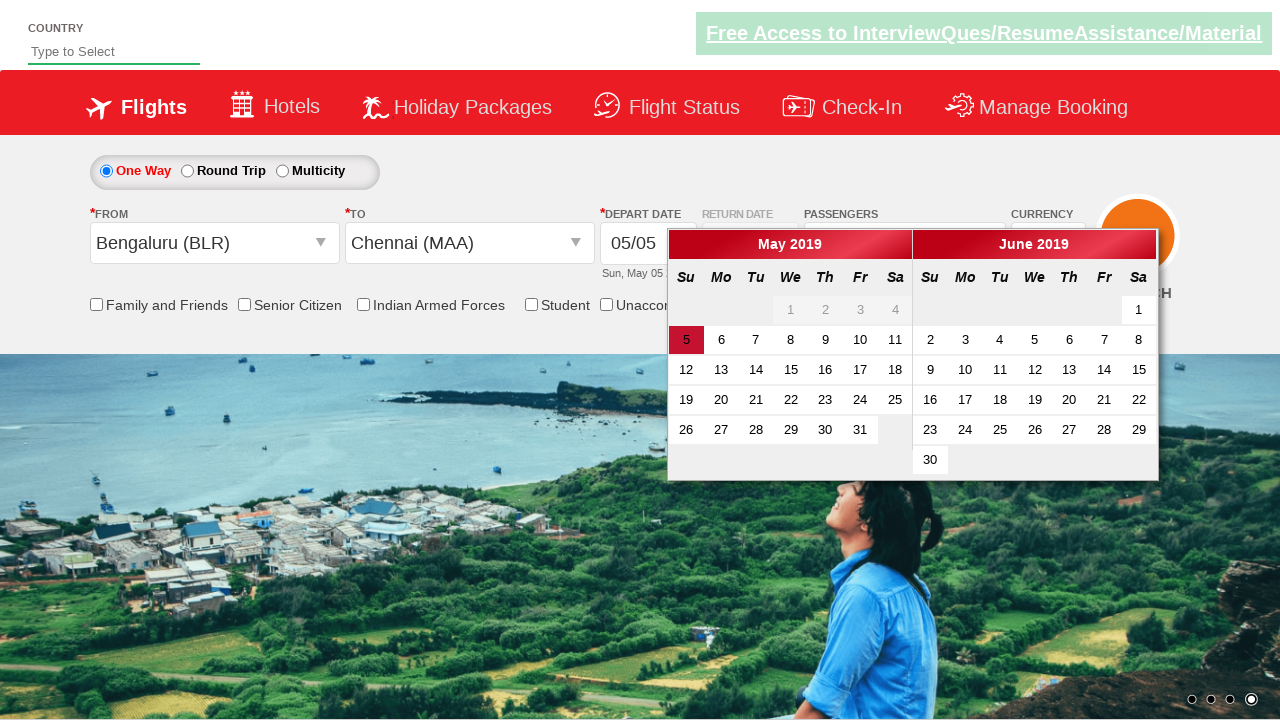